Tests dropdown select functionality by selecting options using different methods (index, visible text, value)

Starting URL: https://www.letskodeit.com/practice

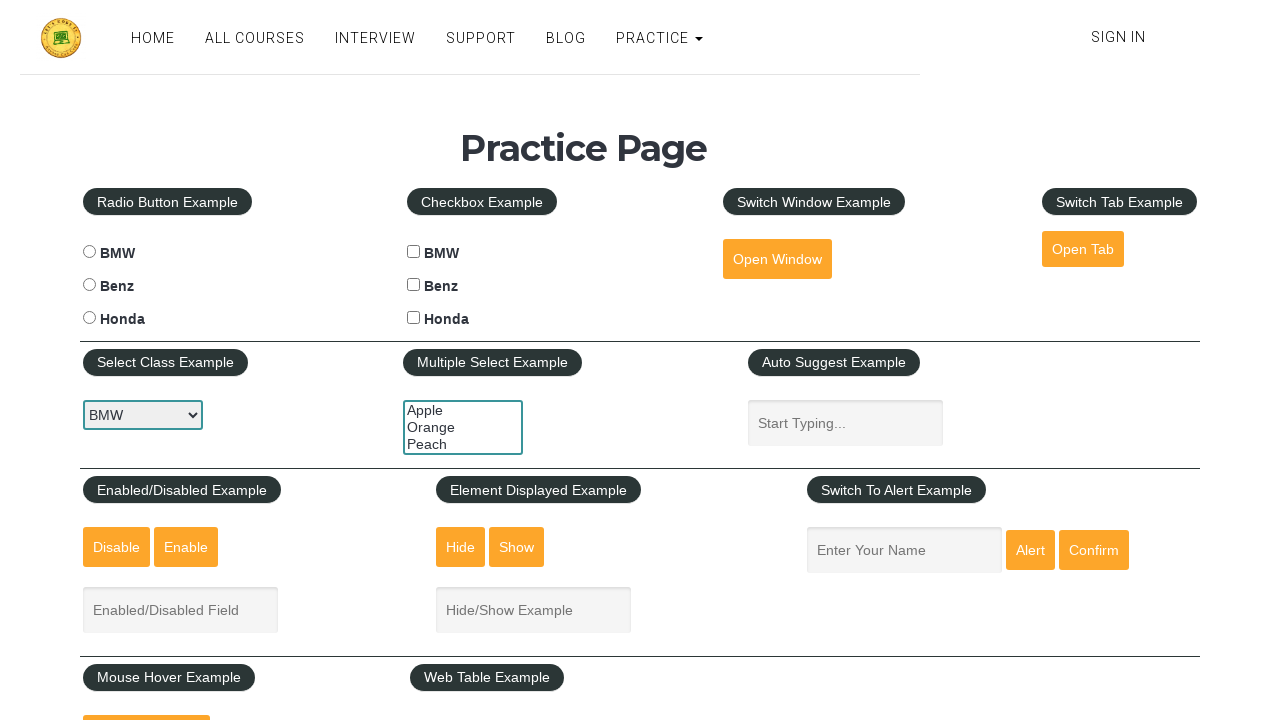

Selected 3rd option (Honda) from carselect dropdown by index on //select[@id='carselect']
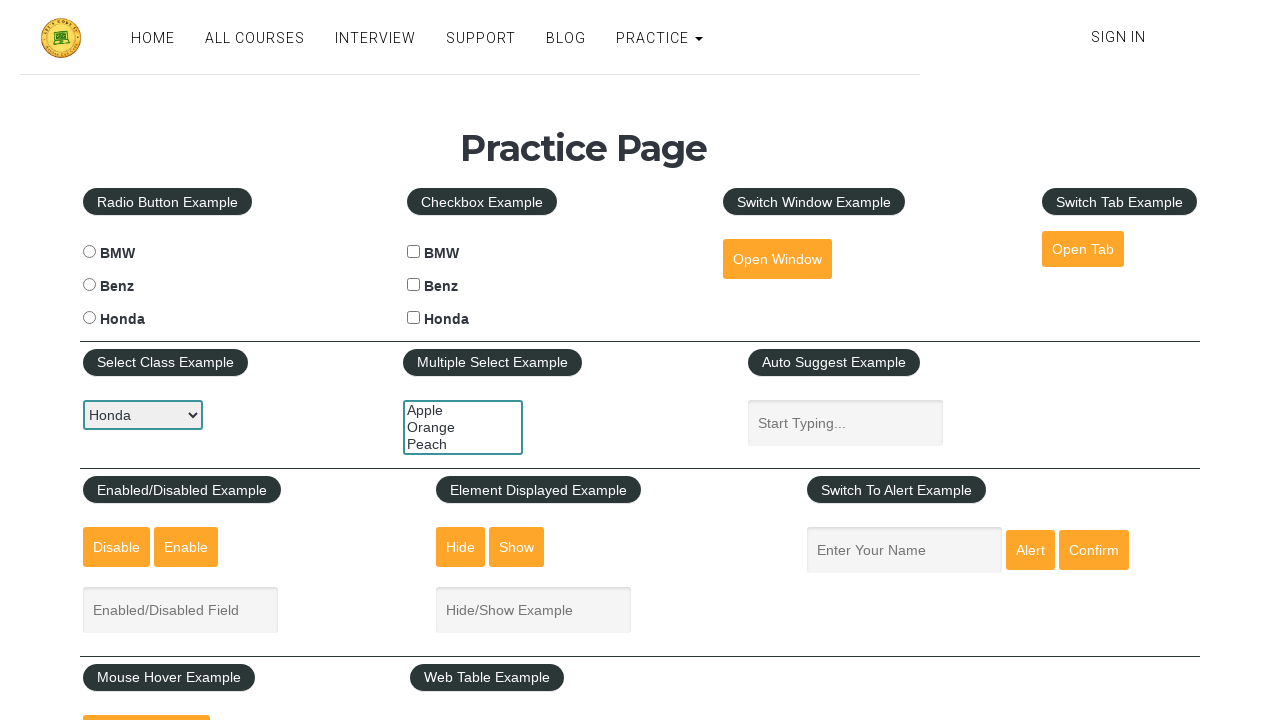

Selected Benz option from carselect dropdown by visible text on //select[@id='carselect']
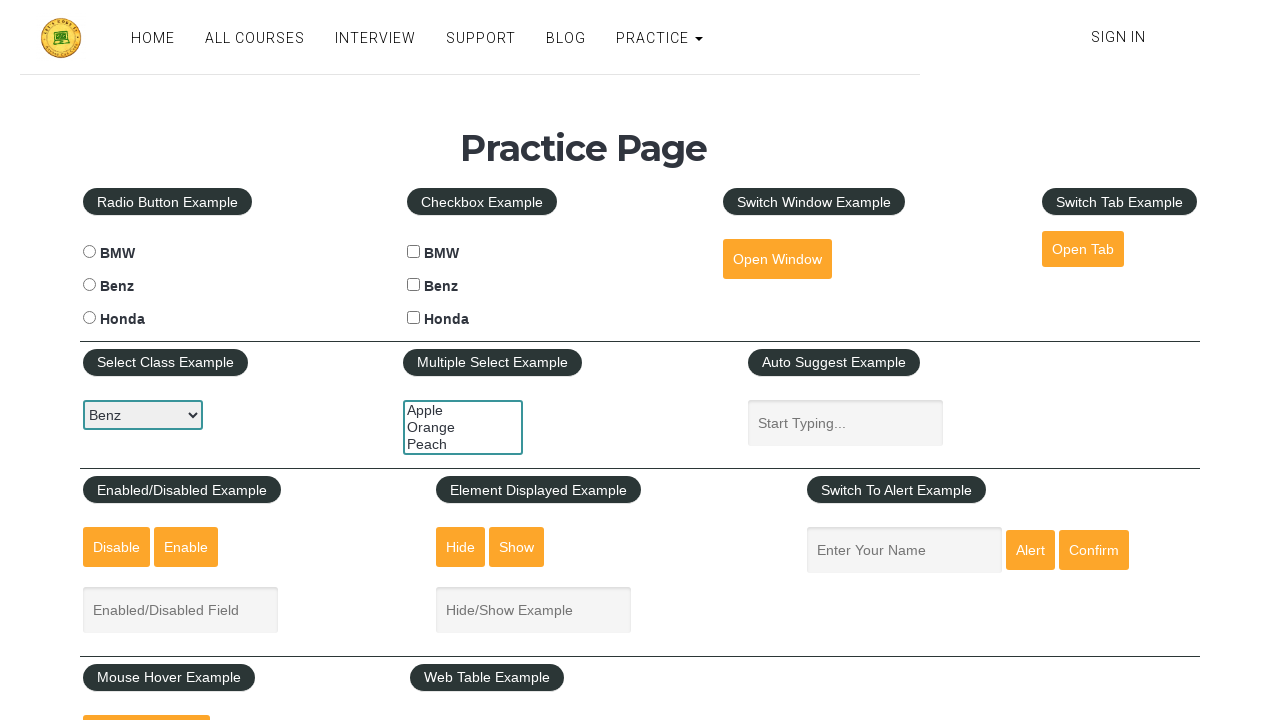

Selected honda option from carselect dropdown by value on //select[@id='carselect']
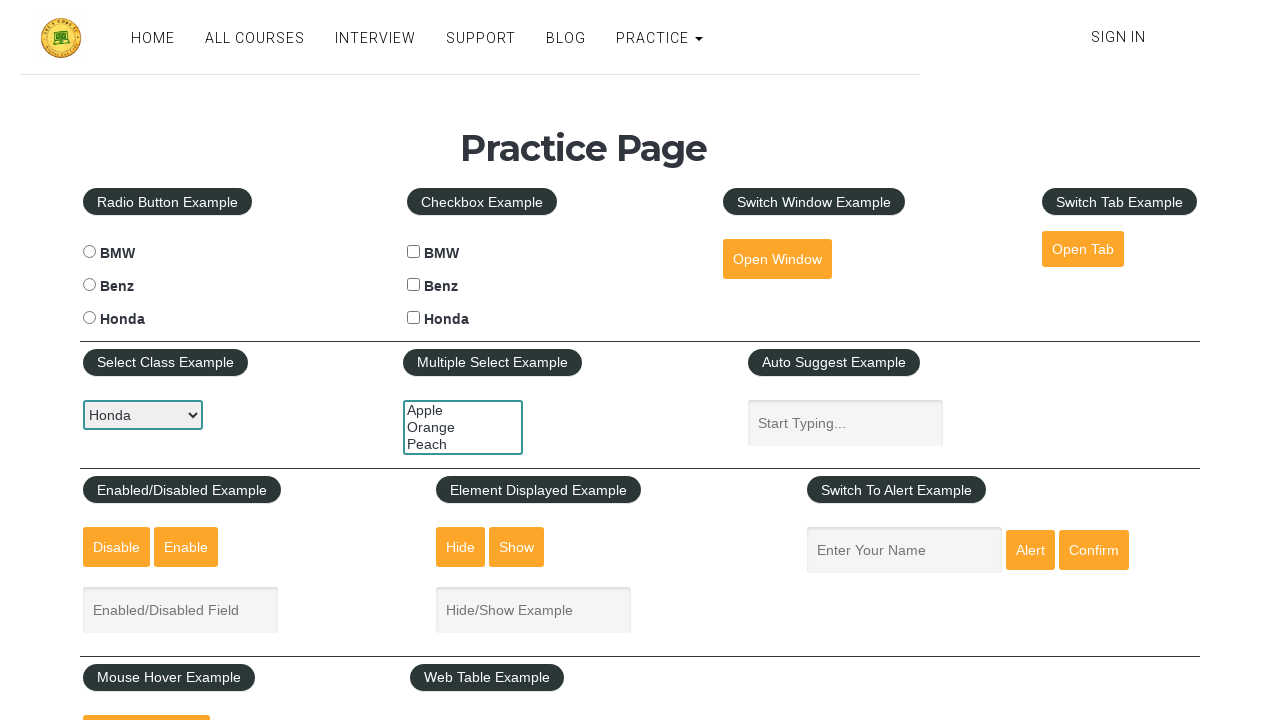

Retrieved all options from carselect dropdown
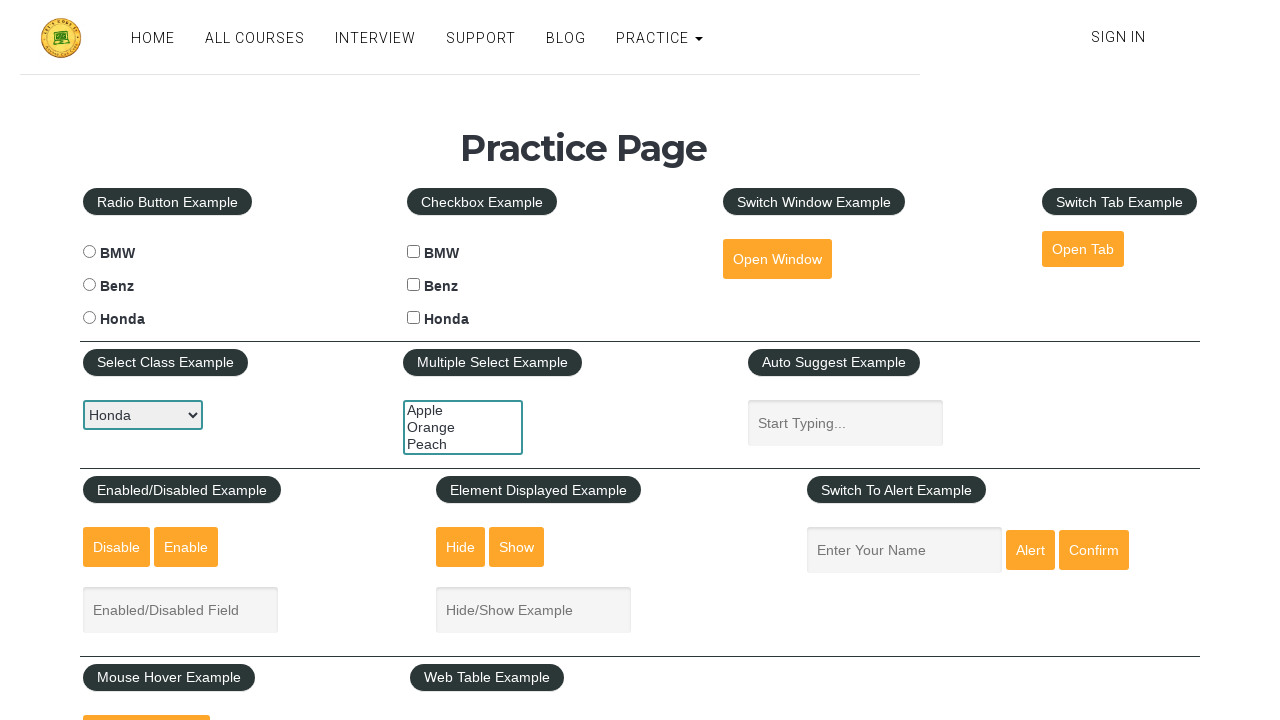

Verified that carselect dropdown contains exactly 3 options
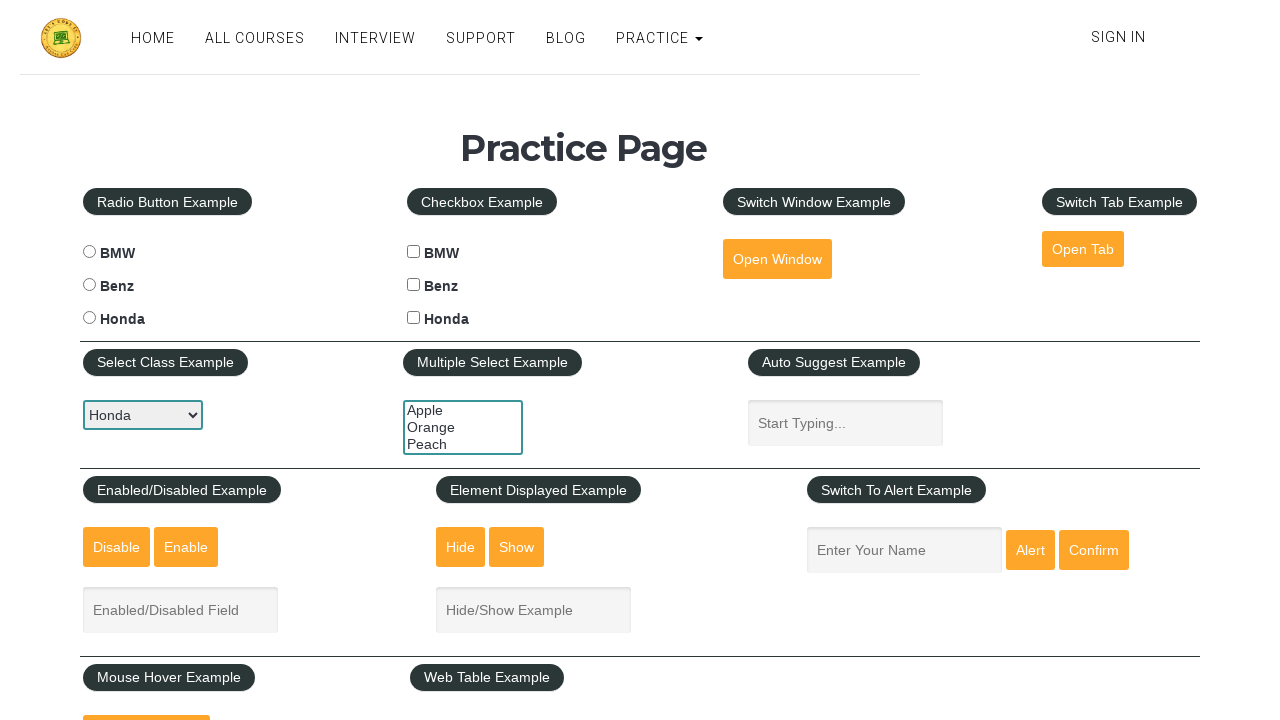

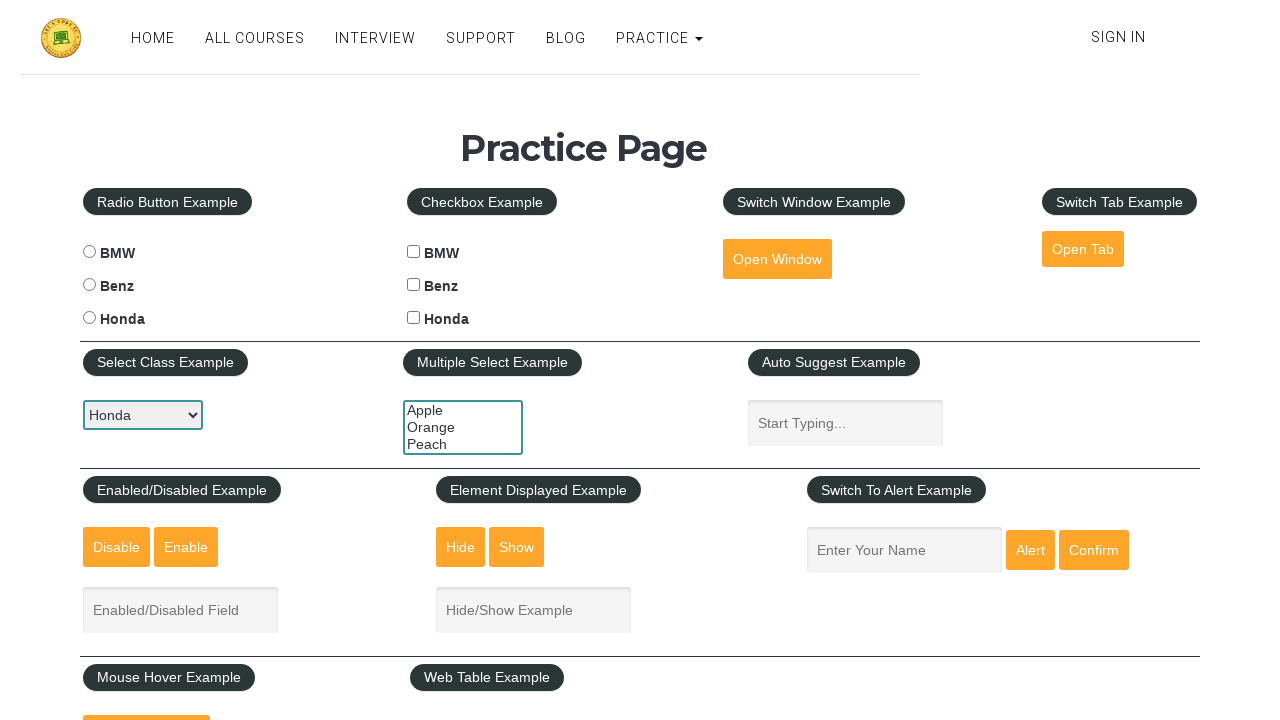